Fills out a JotForm by entering first and last name in the full name fields

Starting URL: https://form.jotform.com/232258017946157

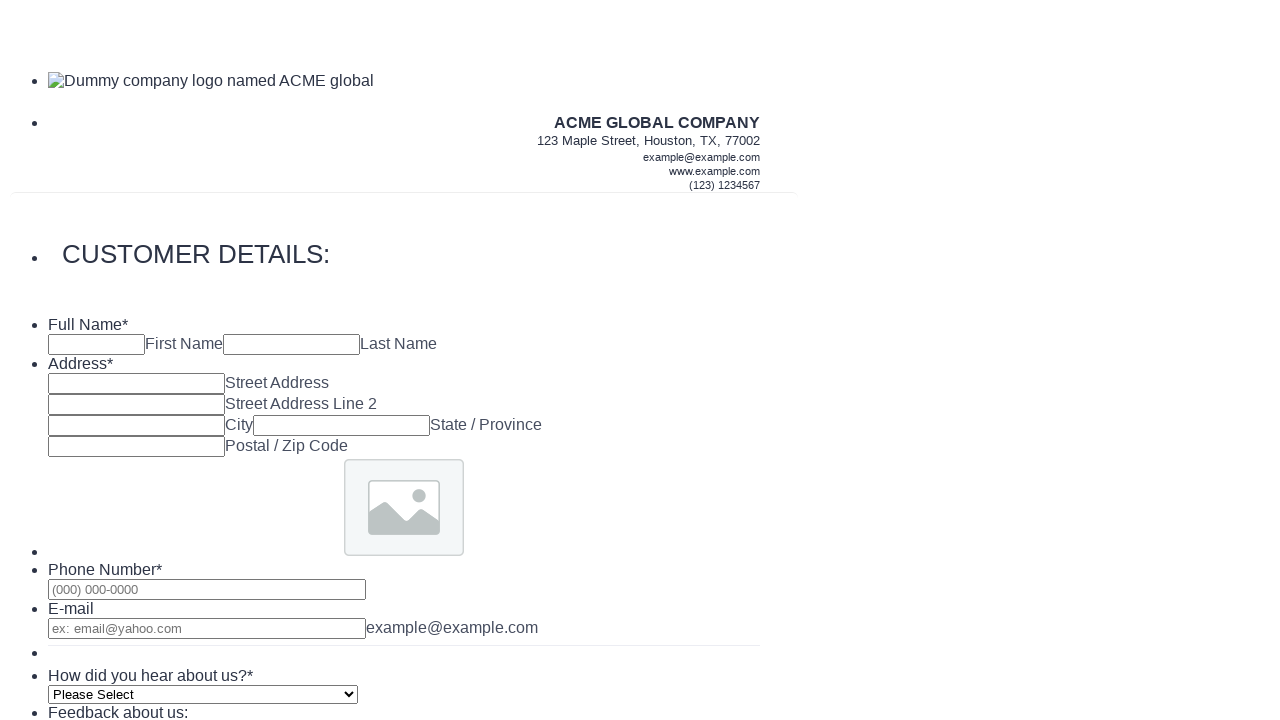

Filled first name field with 'John' on input[name='q3_fullName3[first]']
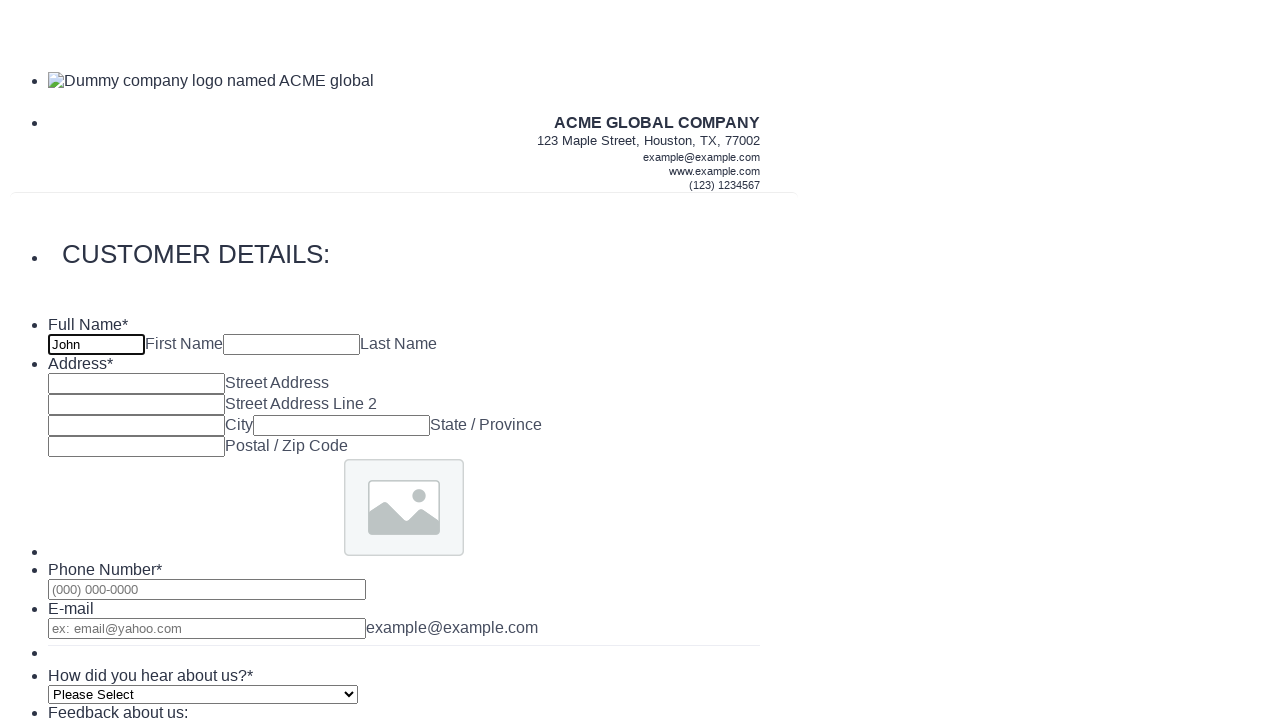

Filled last name field with 'Wick' on input[name='q3_fullName3[last]']
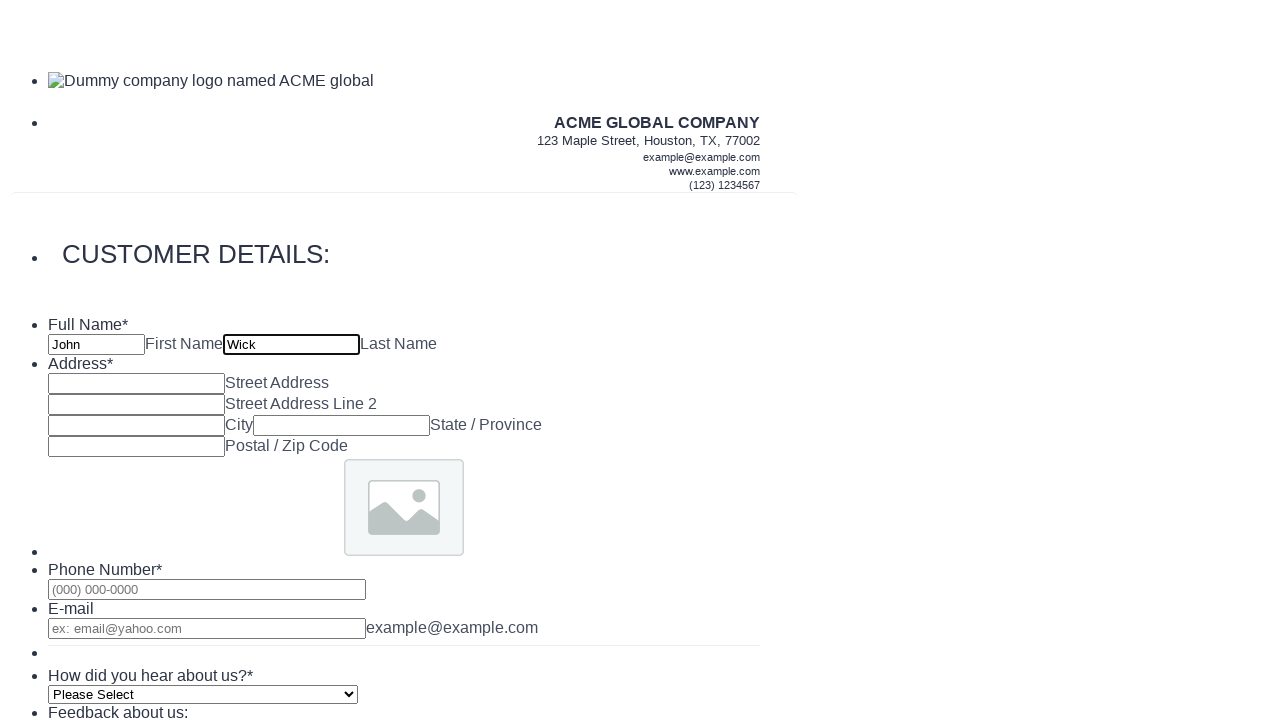

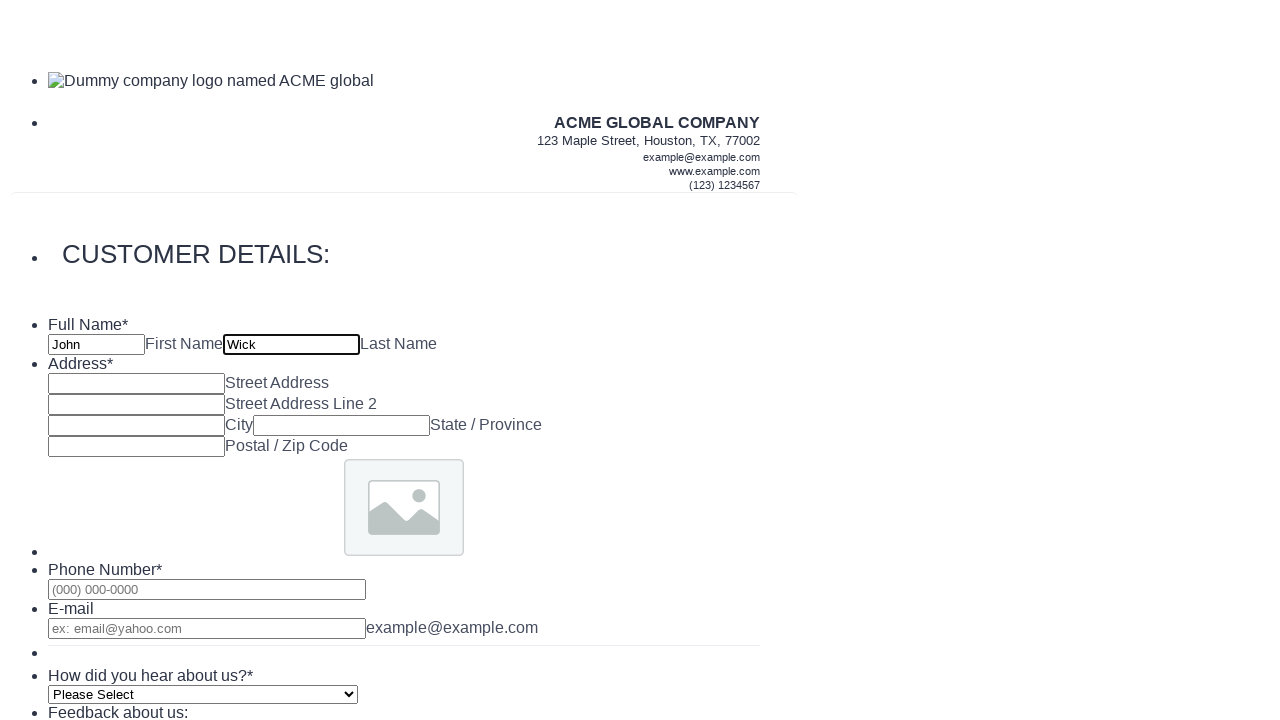